Tests a Japanese delivery tracking website (Nohi Transport) by entering a tracking number into the search form and submitting it to retrieve delivery status information.

Starting URL: https://www3.nohhi.co.jp/rktrace/trace.html

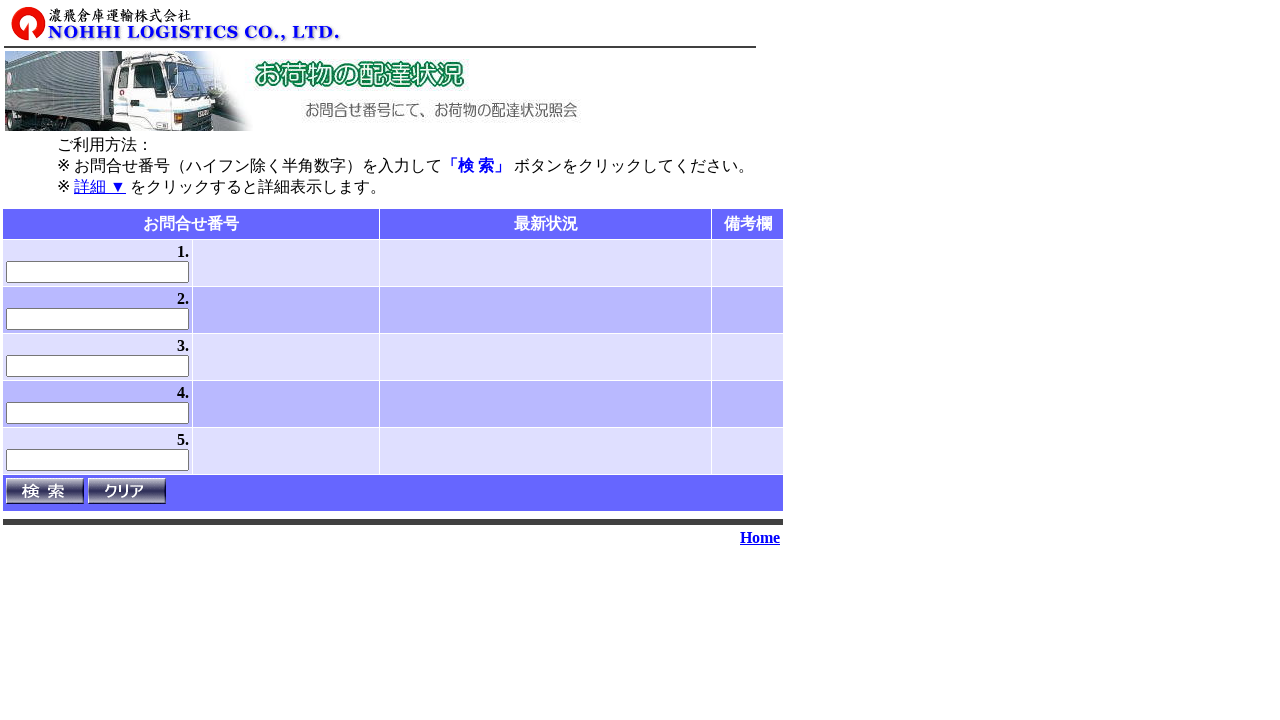

Filled tracking number field with '1234567890' on input[name='command5']
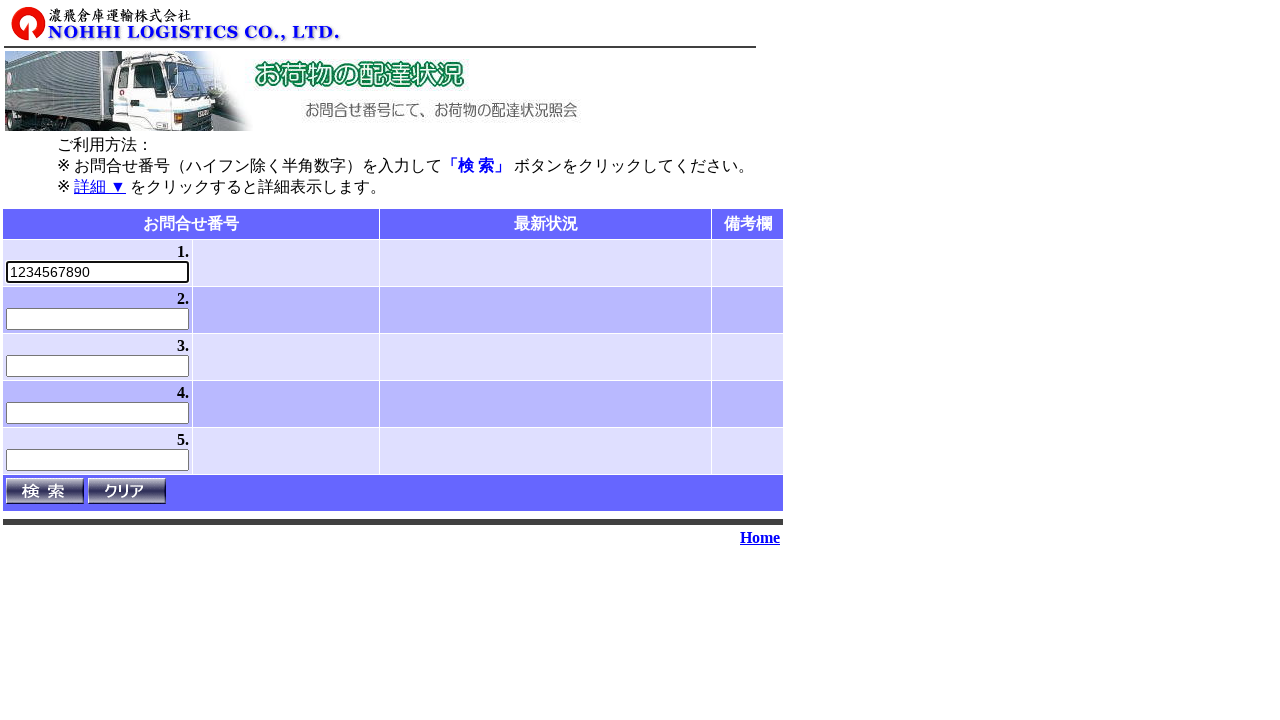

Submitted tracking form by pressing Enter on input[name='command5']
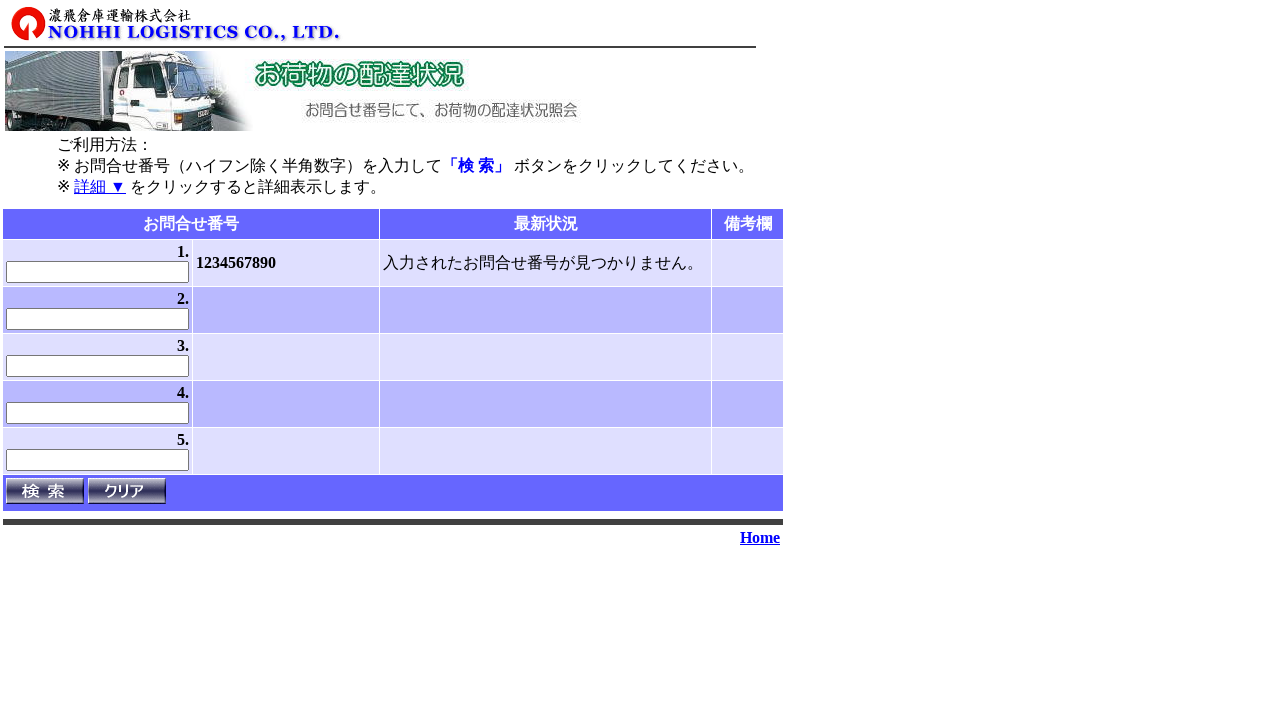

Delivery tracking results table loaded
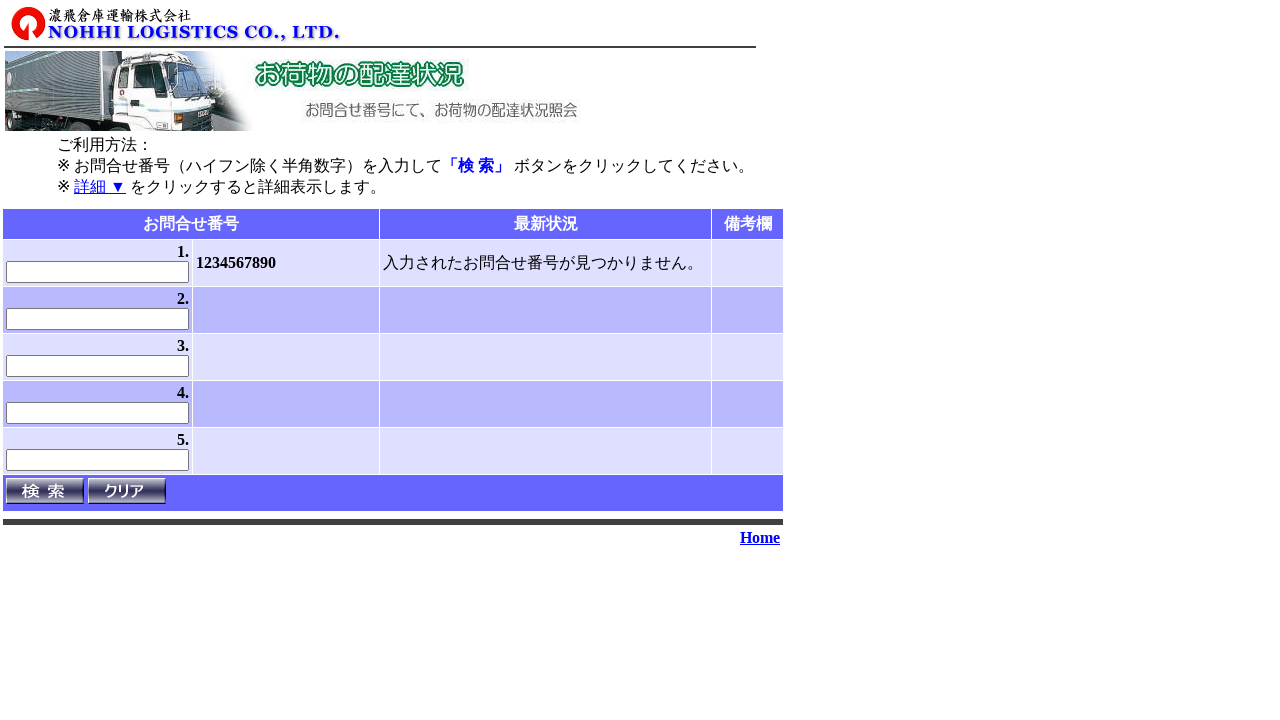

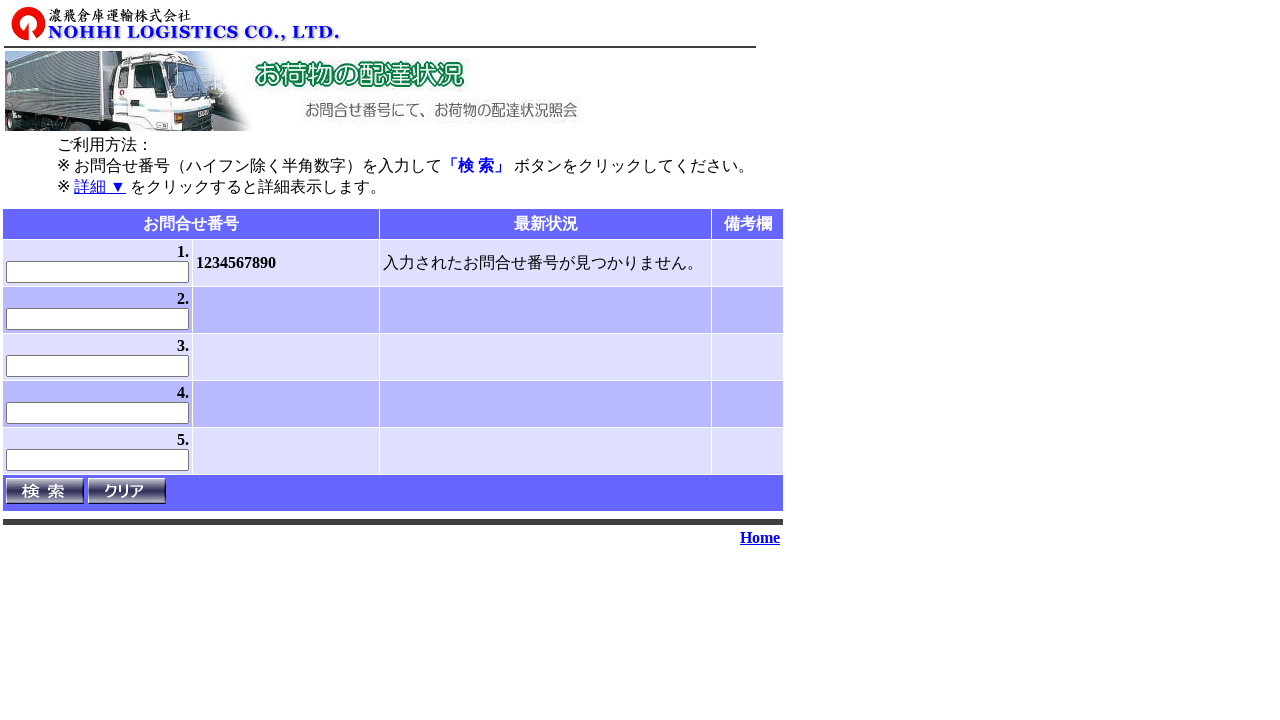